Tests that clicking the Contact link opens the contact modal and verifies the modal title is displayed

Starting URL: https://www.demoblaze.com/index.html

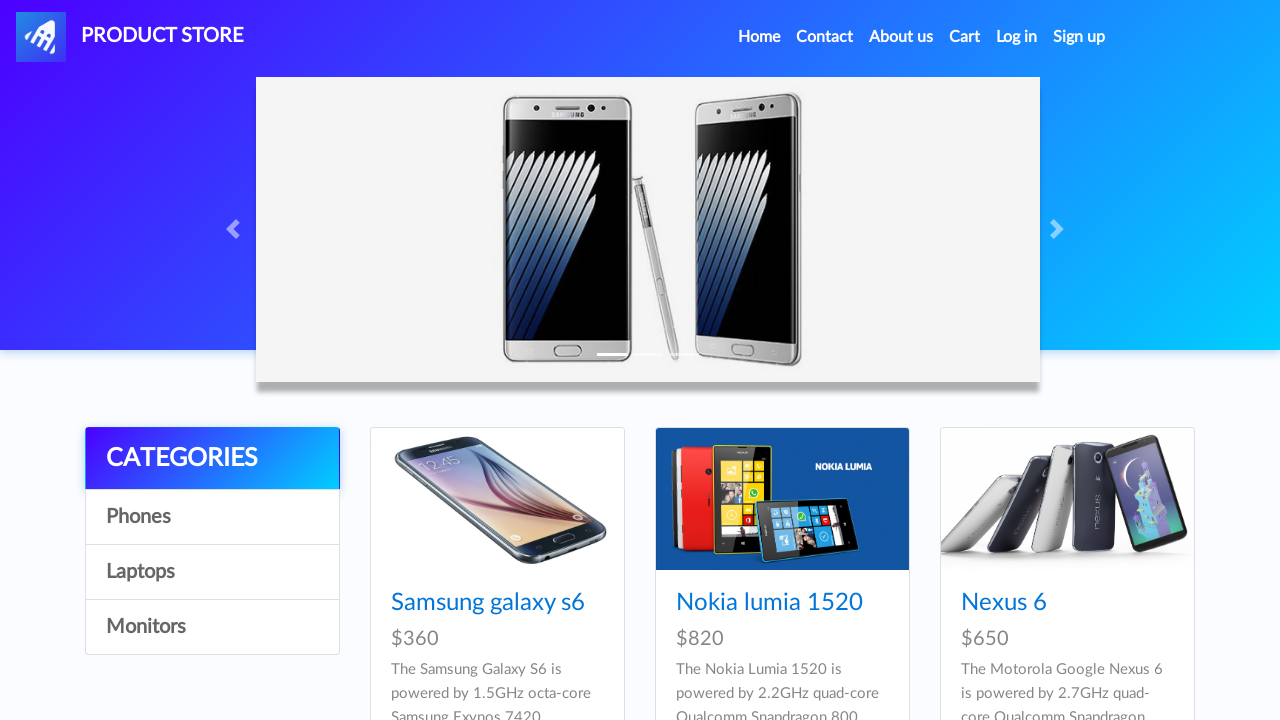

Clicked Contact link in navigation at (825, 37) on a[data-target='#exampleModal']
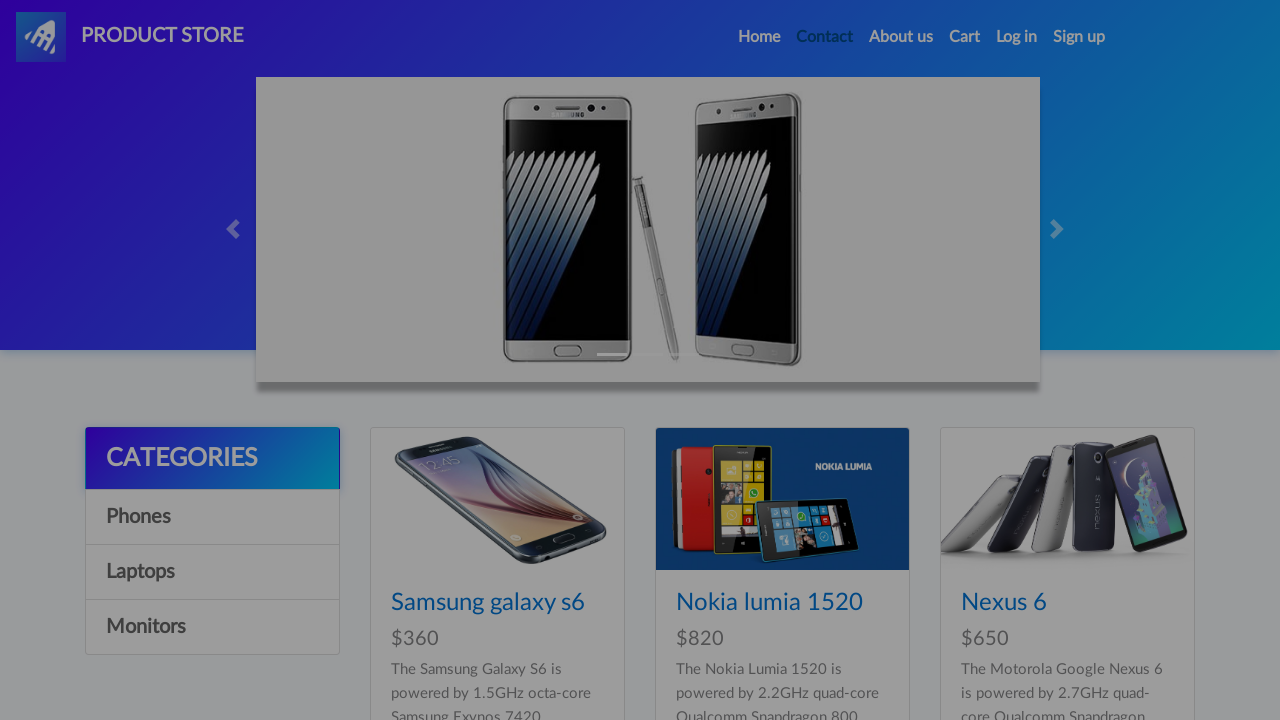

Contact modal appeared and title element became visible
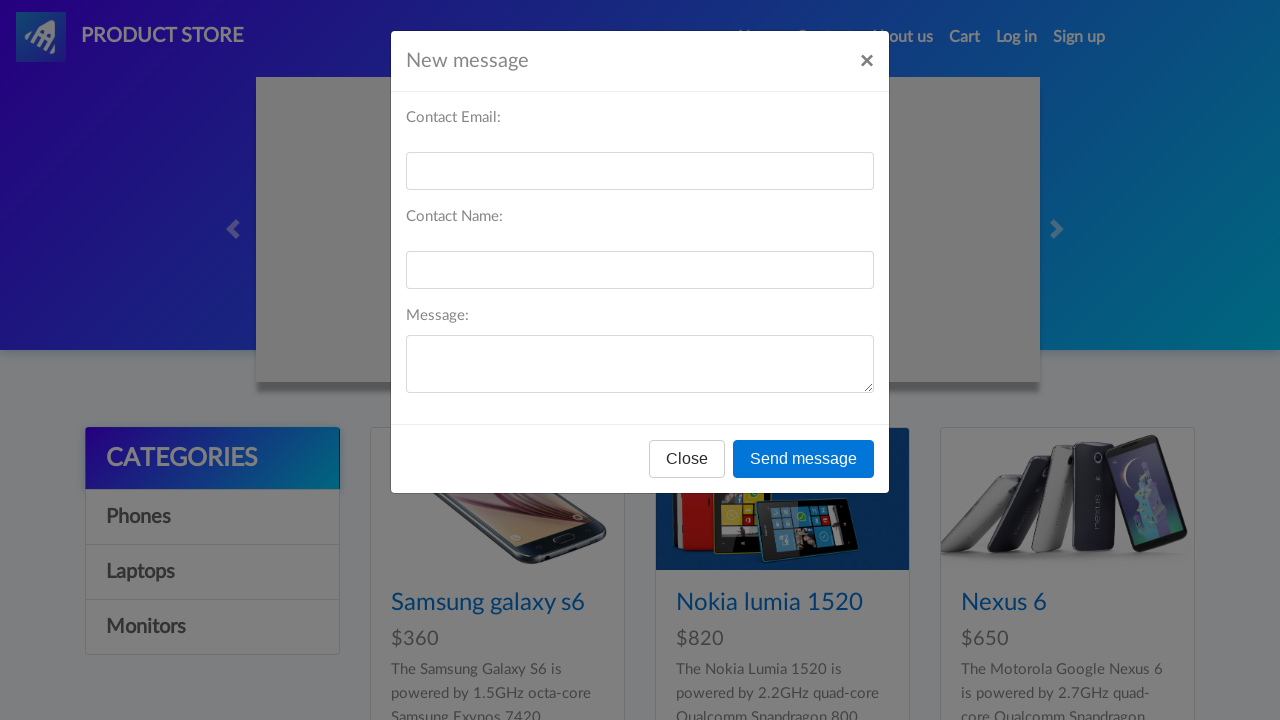

Verified that contact modal title is visible
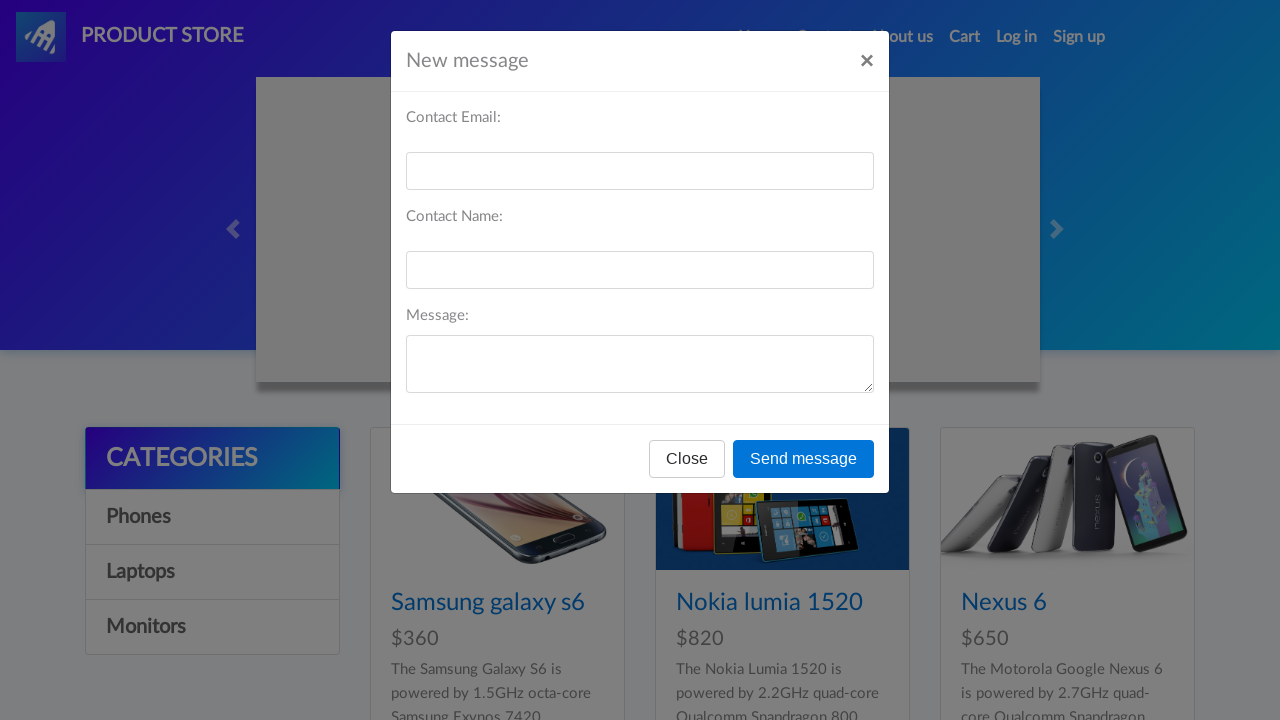

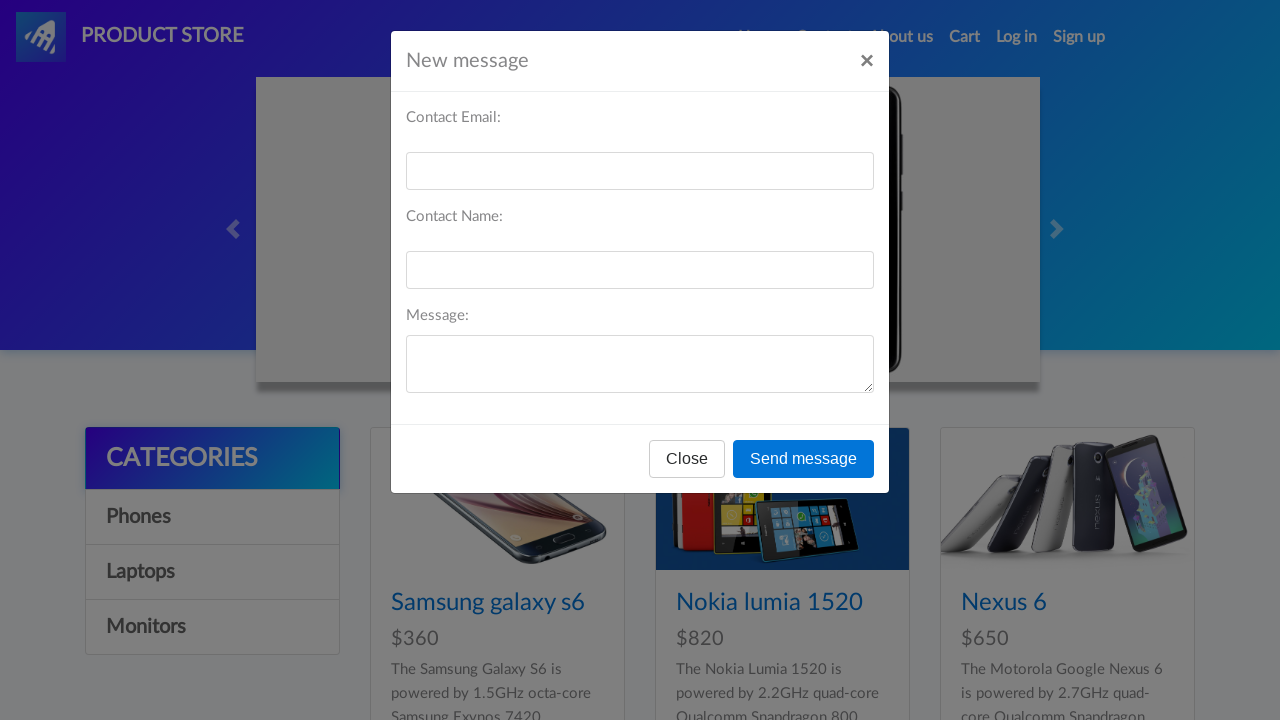